Tests number input validation by entering values and checking error messages or alerts

Starting URL: https://kristinek.github.io/site/tasks/enter_a_number

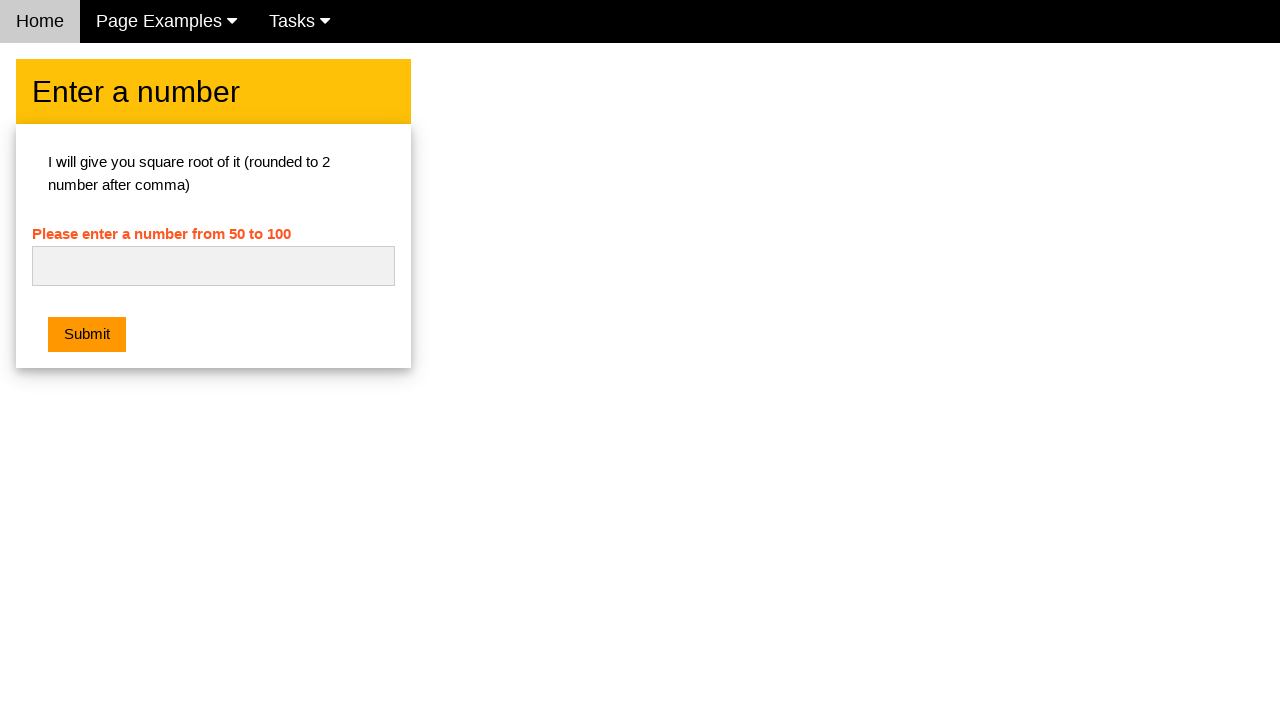

Entered '42' into the number input field on #numb
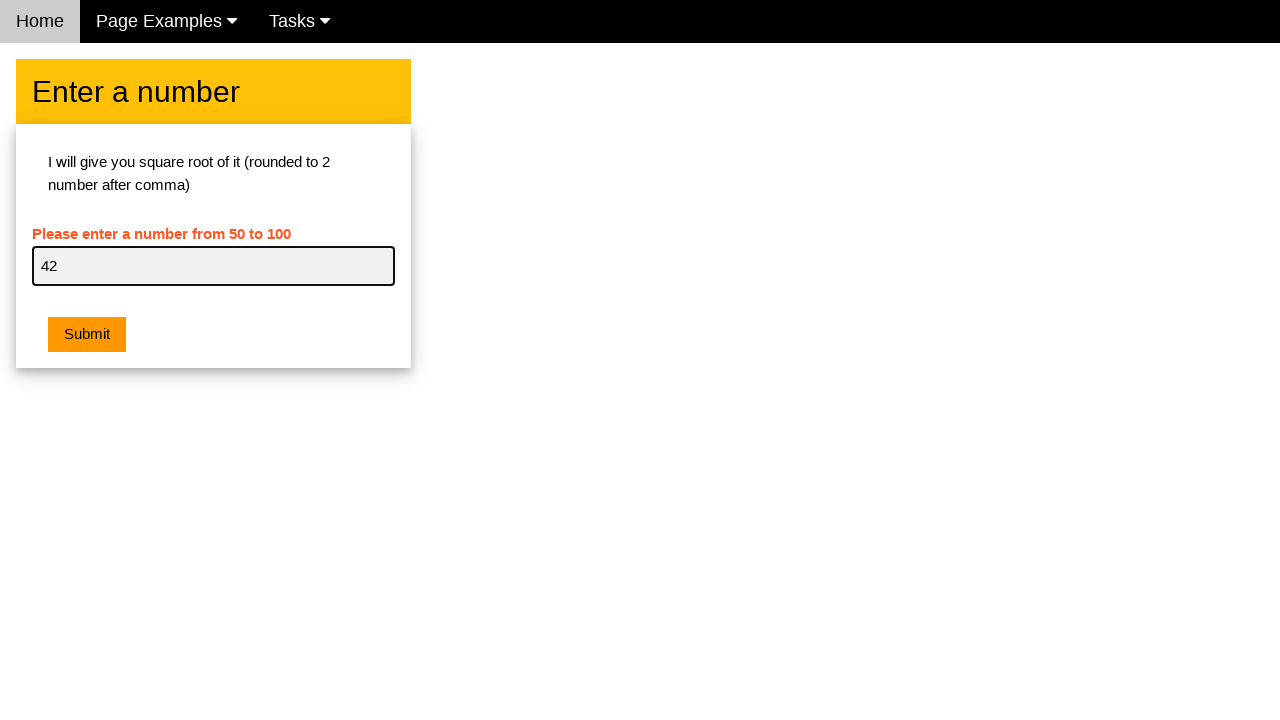

Clicked the submit button at (87, 335) on .w3-btn
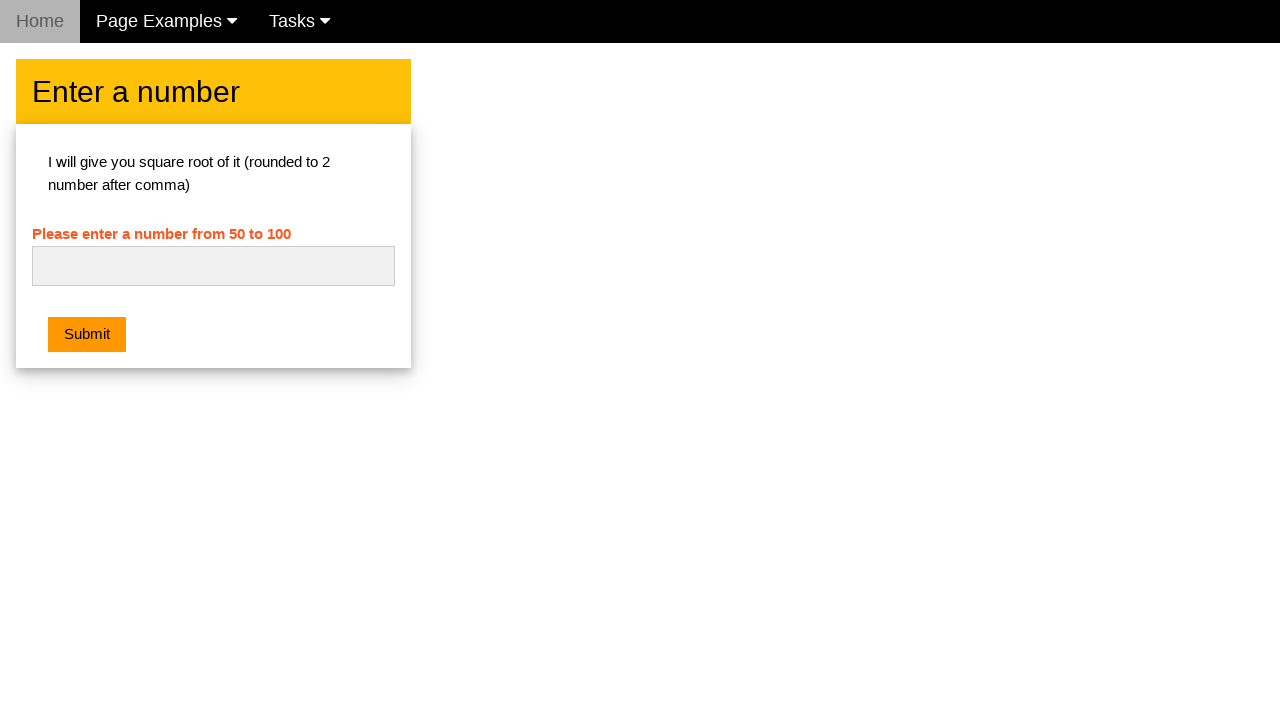

Set up dialog handler to accept alerts
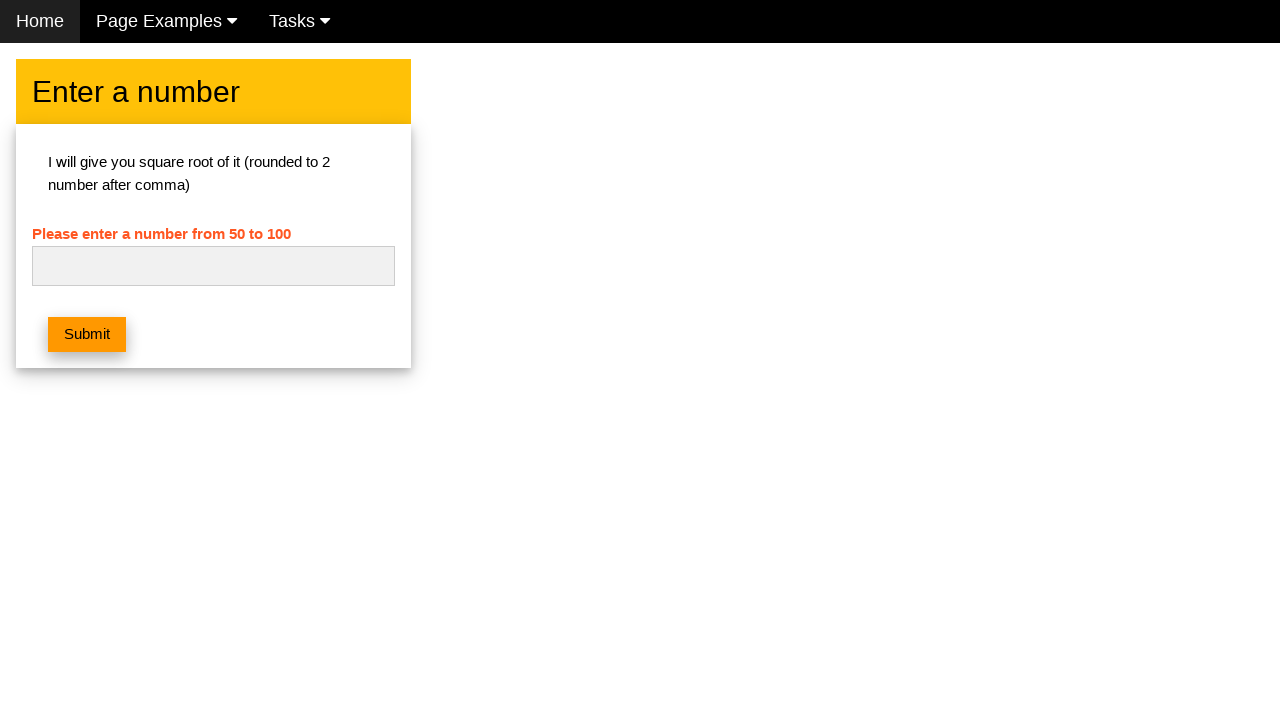

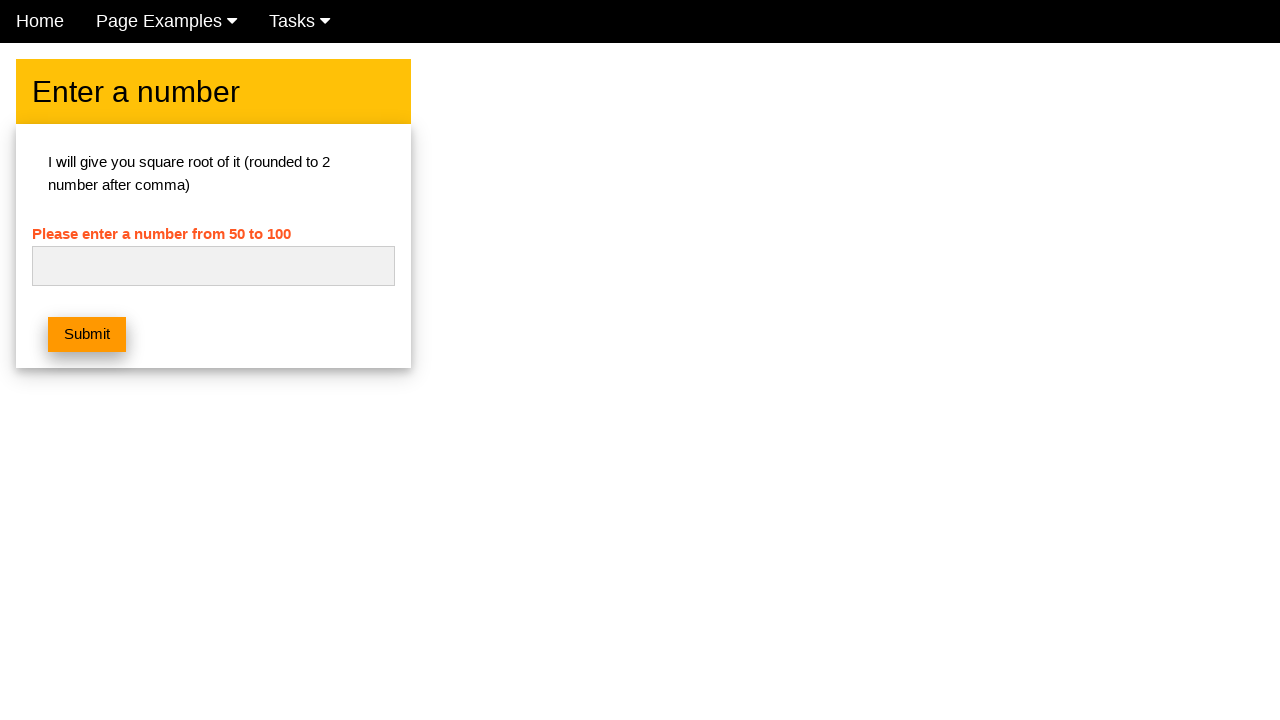